Tests button text change functionality by filling an input and verifying the button updates its displayed text accordingly.

Starting URL: http://uitestingplayground.com/textinput

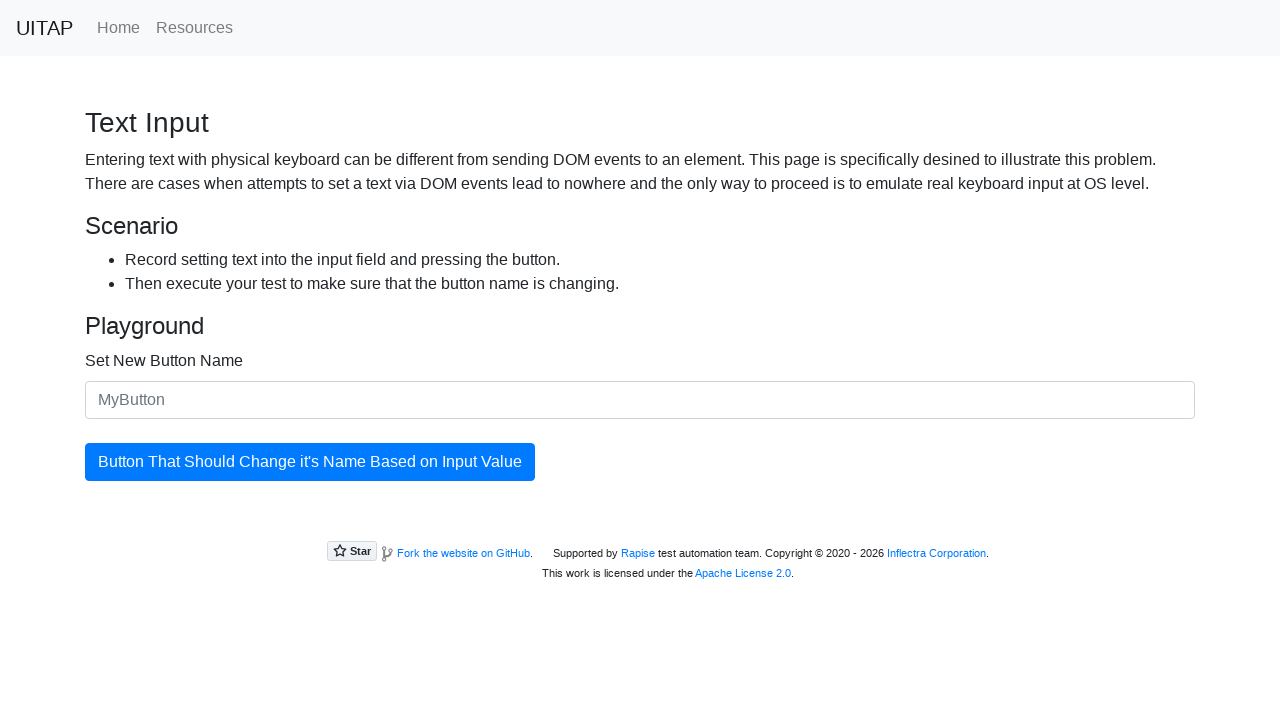

Filled input field with 'Save' to set new button name on internal:attr=[placeholder="MyButton"i]
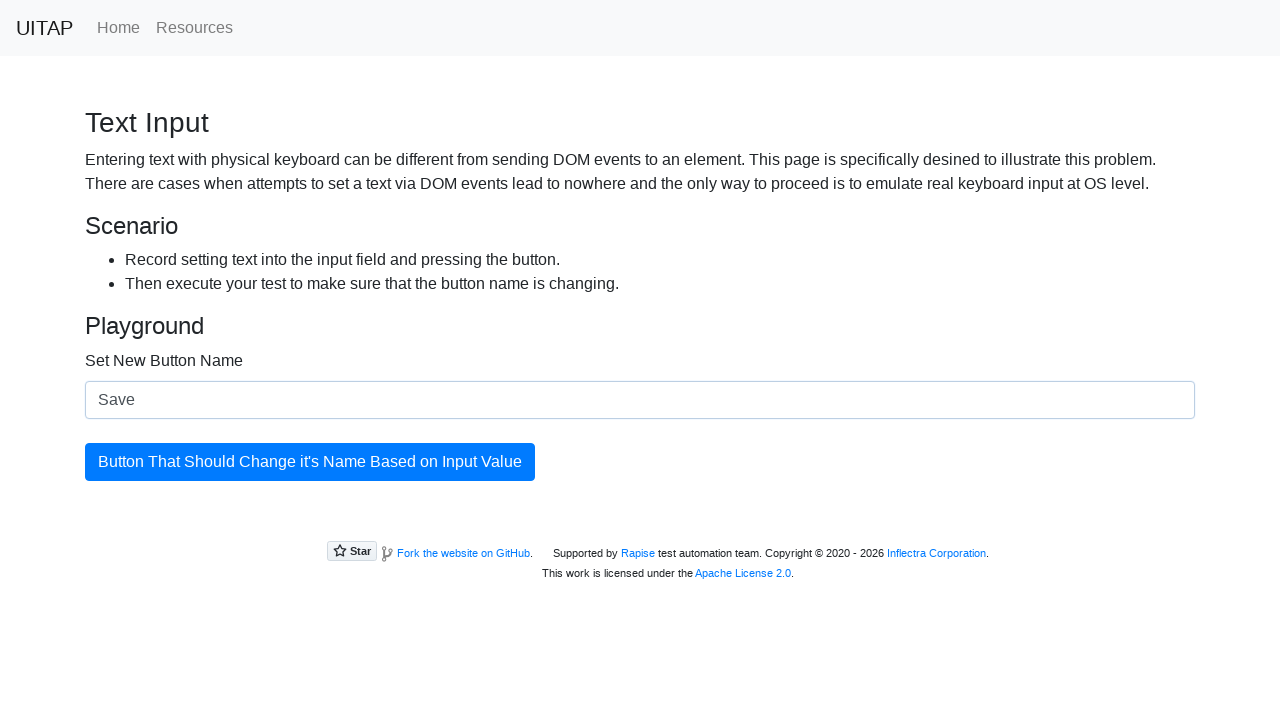

Clicked the button to apply text change at (310, 462) on internal:role=button
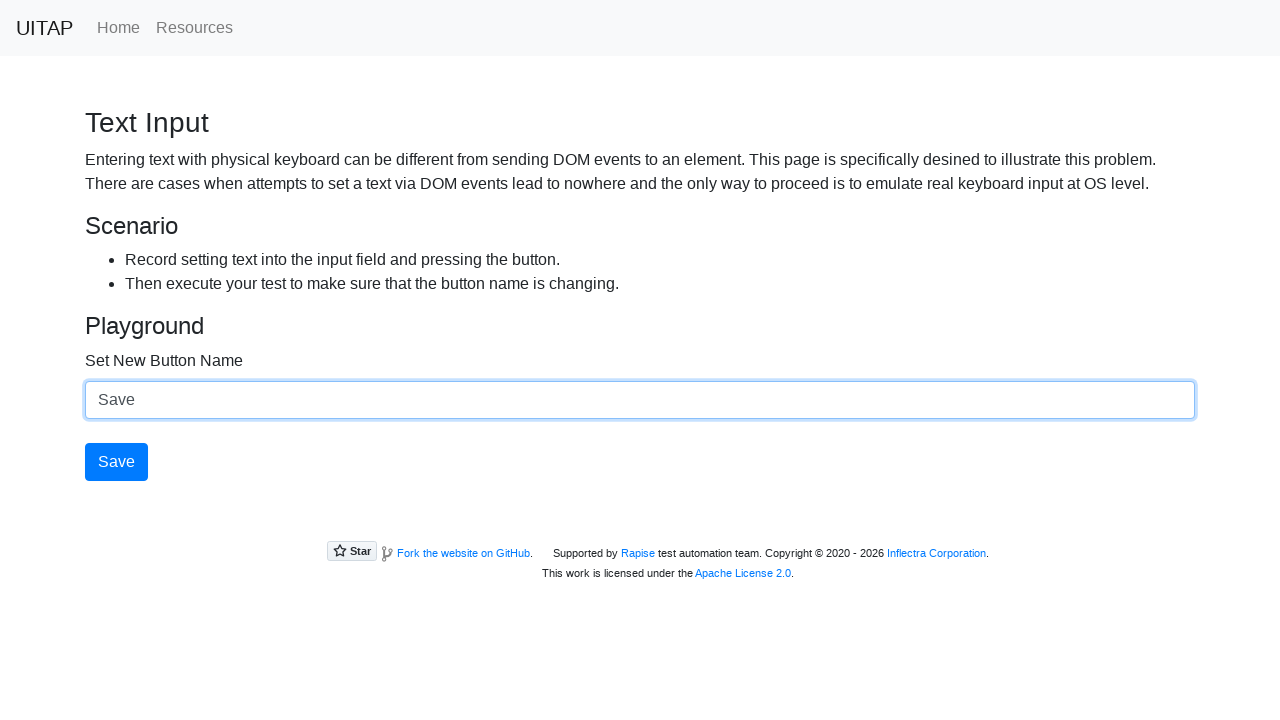

Verified button text changed to 'Save'
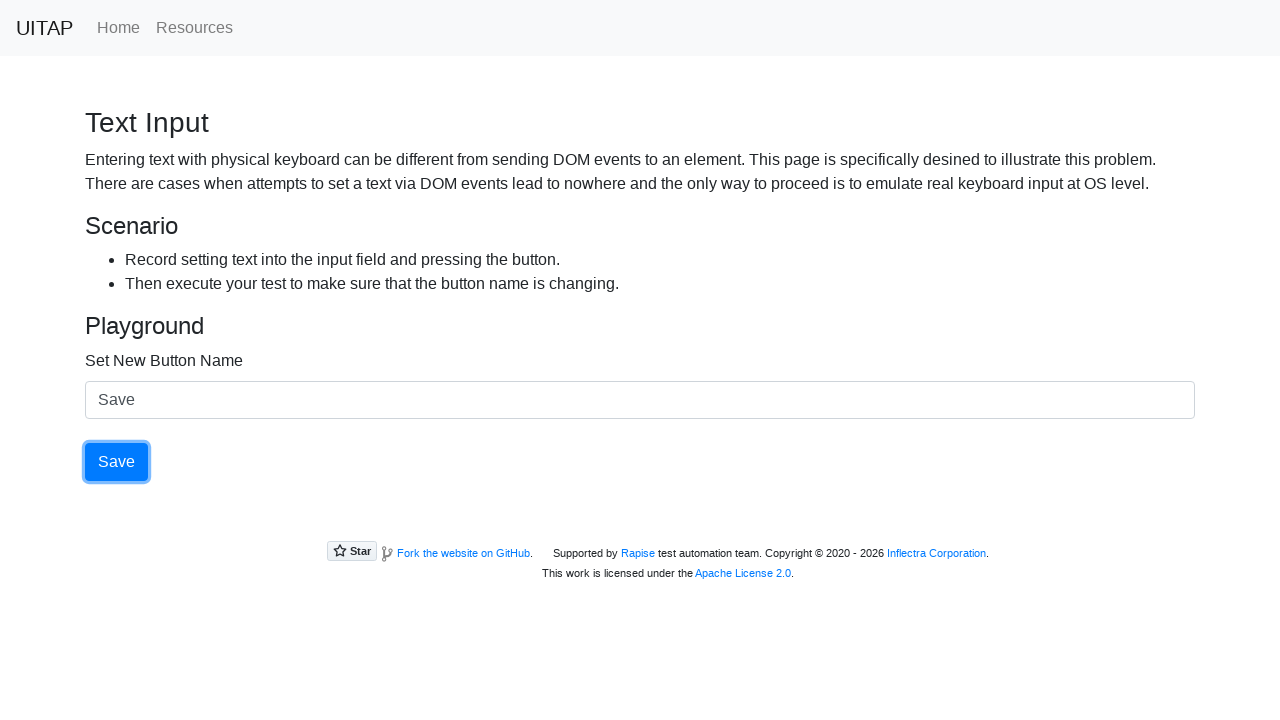

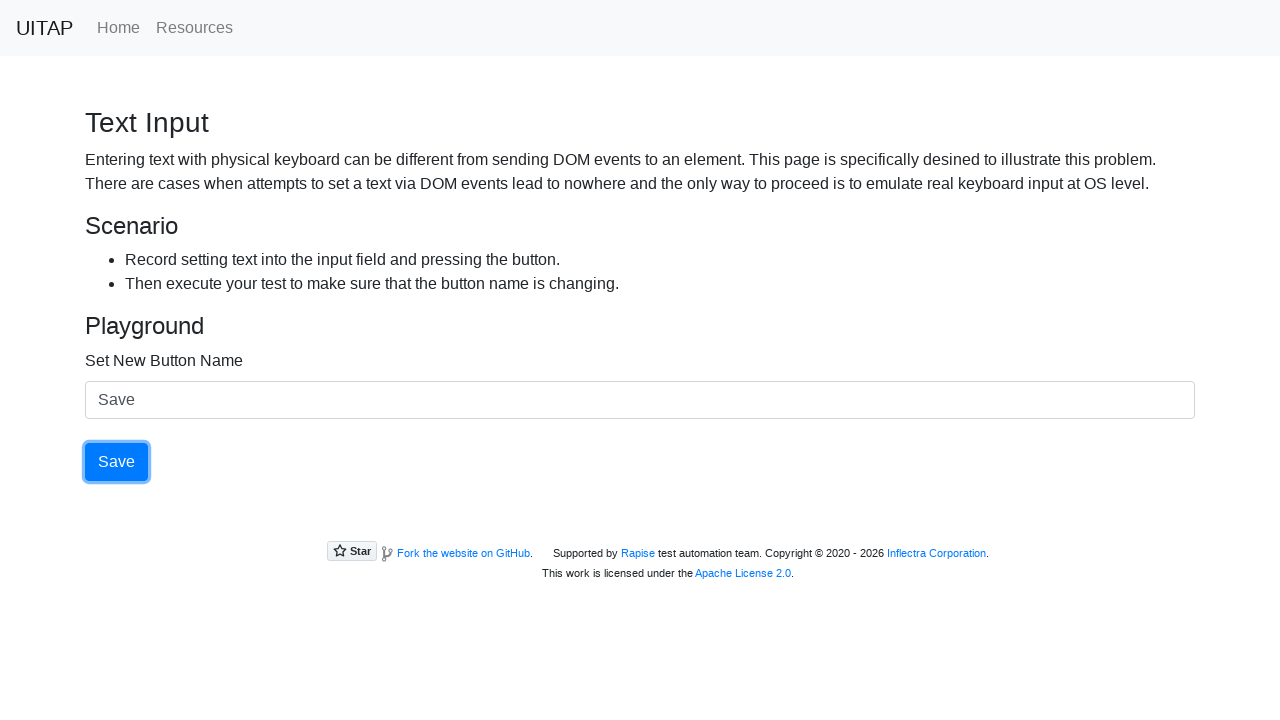